Tests adding a new task "CSS3" to the todo list by typing in the input field and clicking the Add button

Starting URL: https://lambdatest.github.io/sample-todo-app/

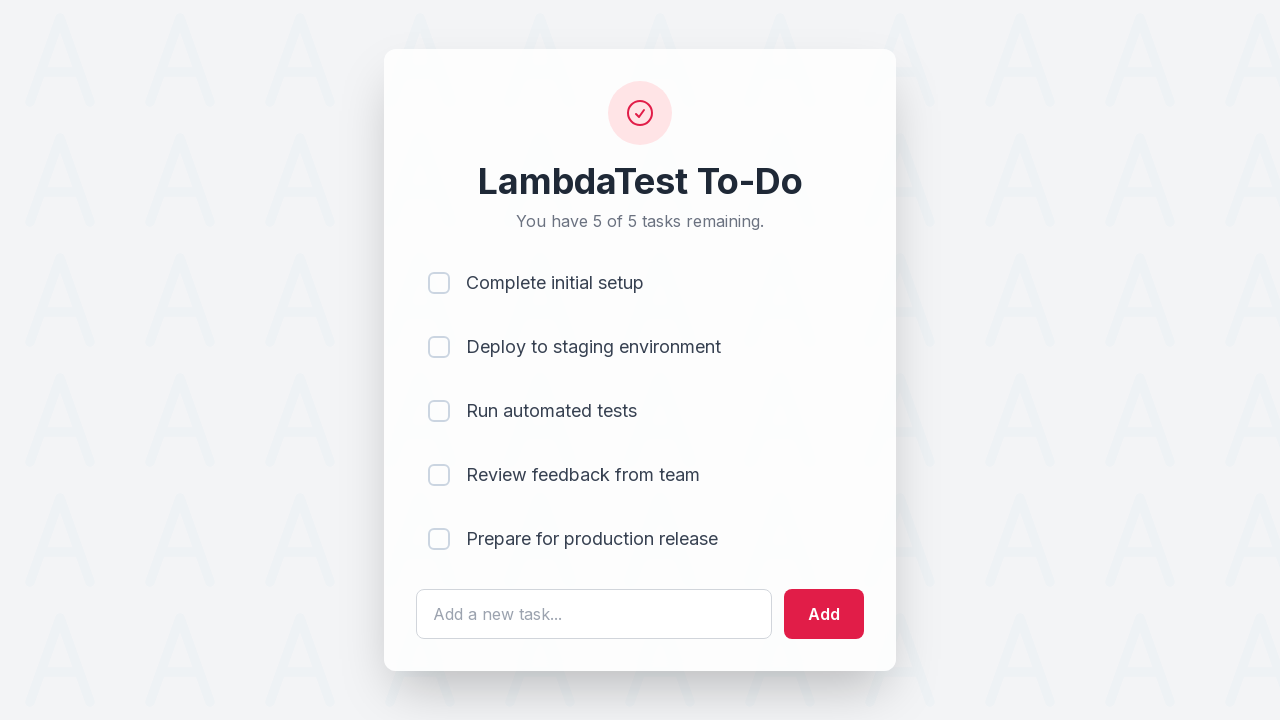

Filled task input field with 'CSS3' on #sampletodotext
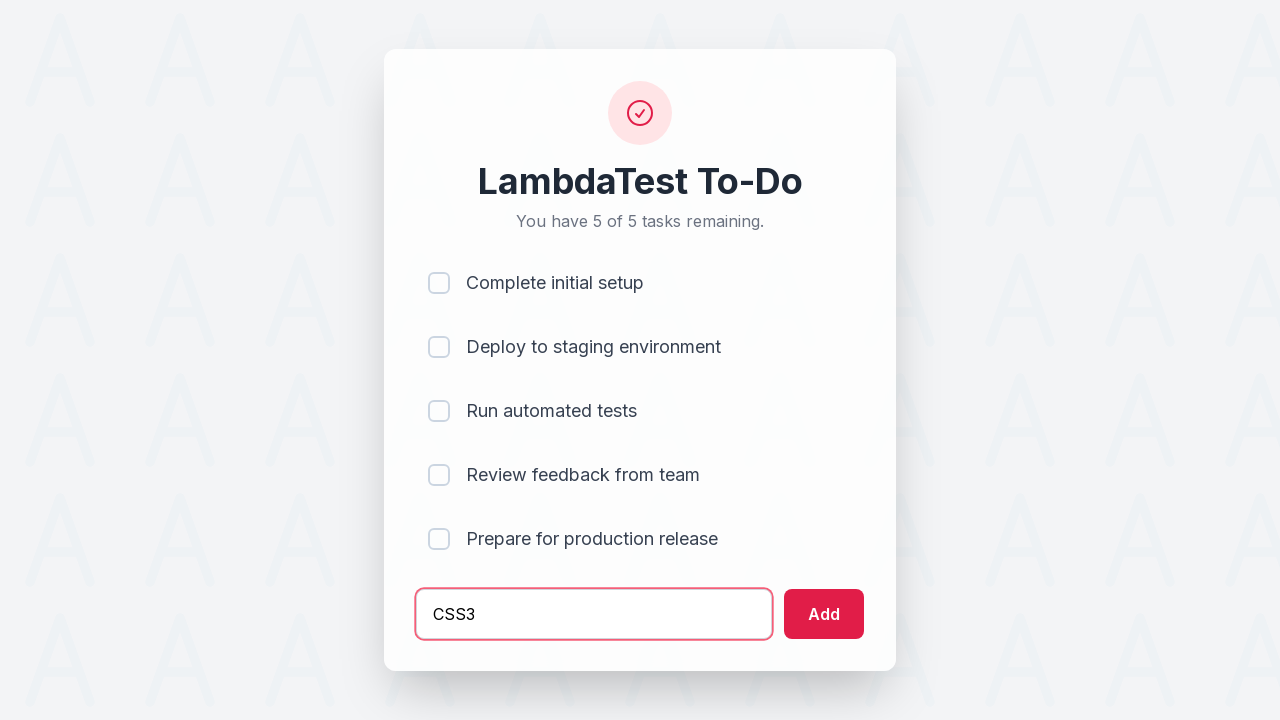

Clicked the Add button to submit the task at (824, 614) on input[type='submit']
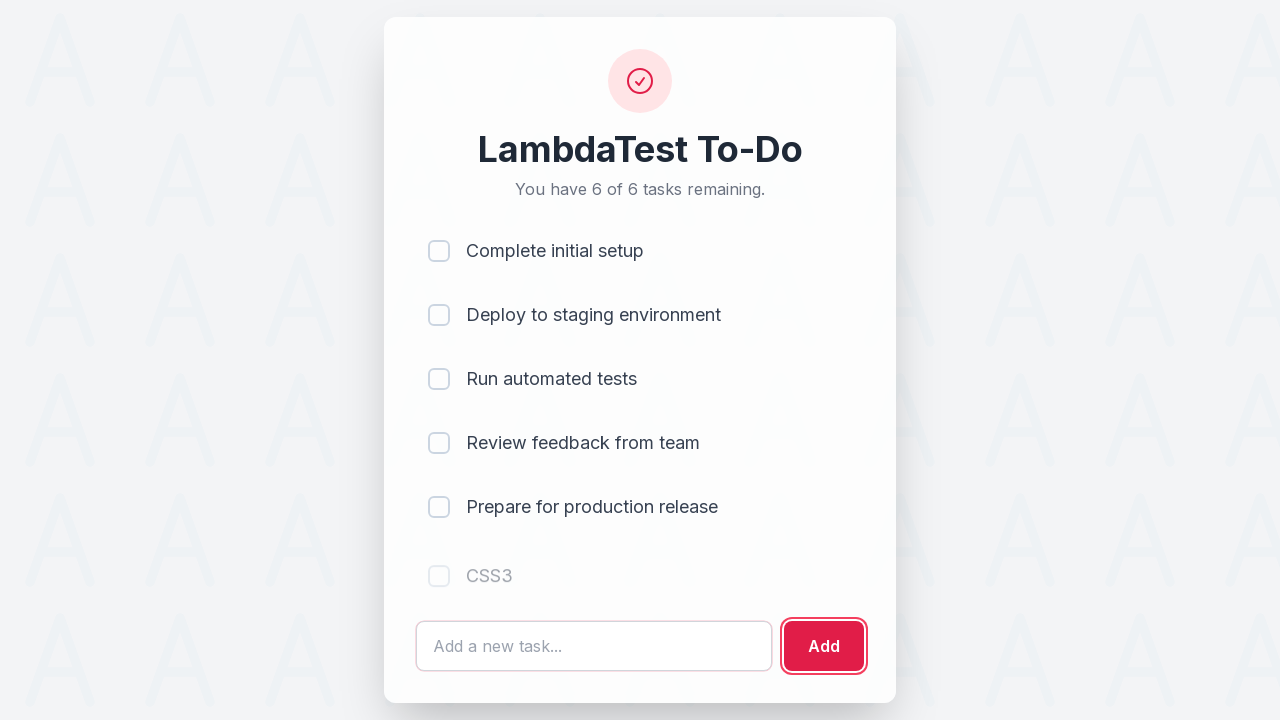

Verified that the 'CSS3' task was successfully added to the todo list
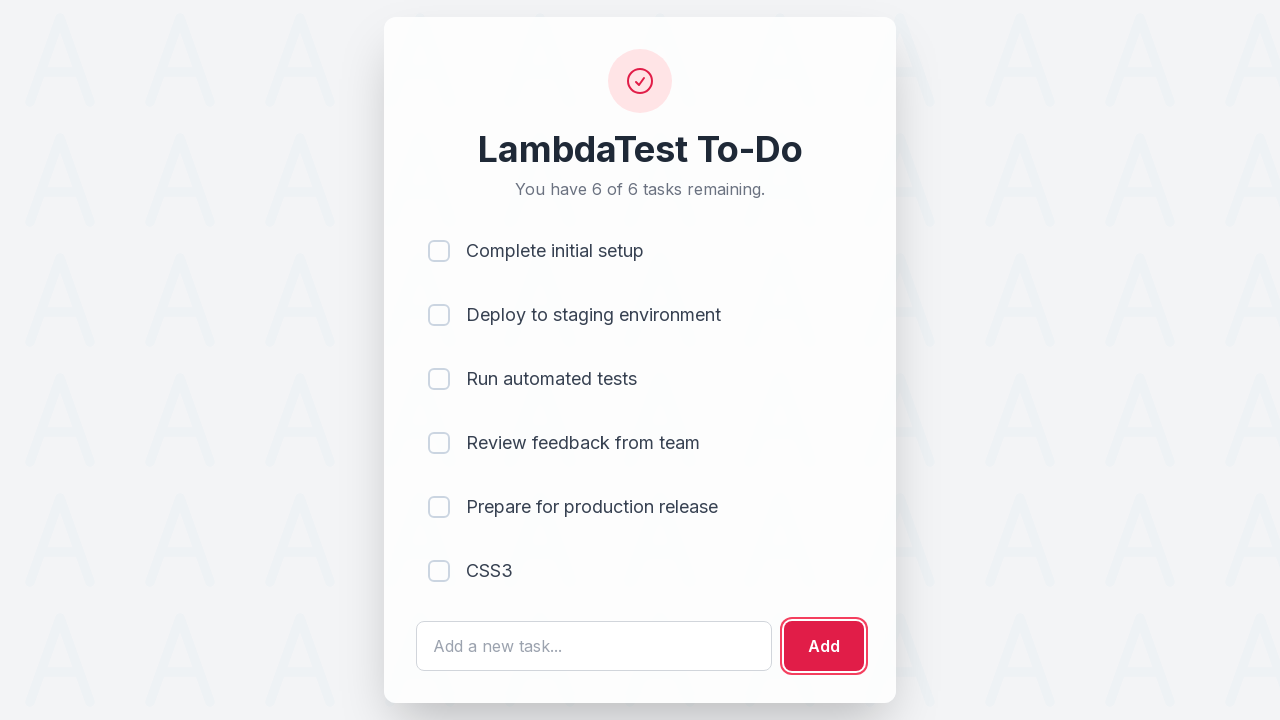

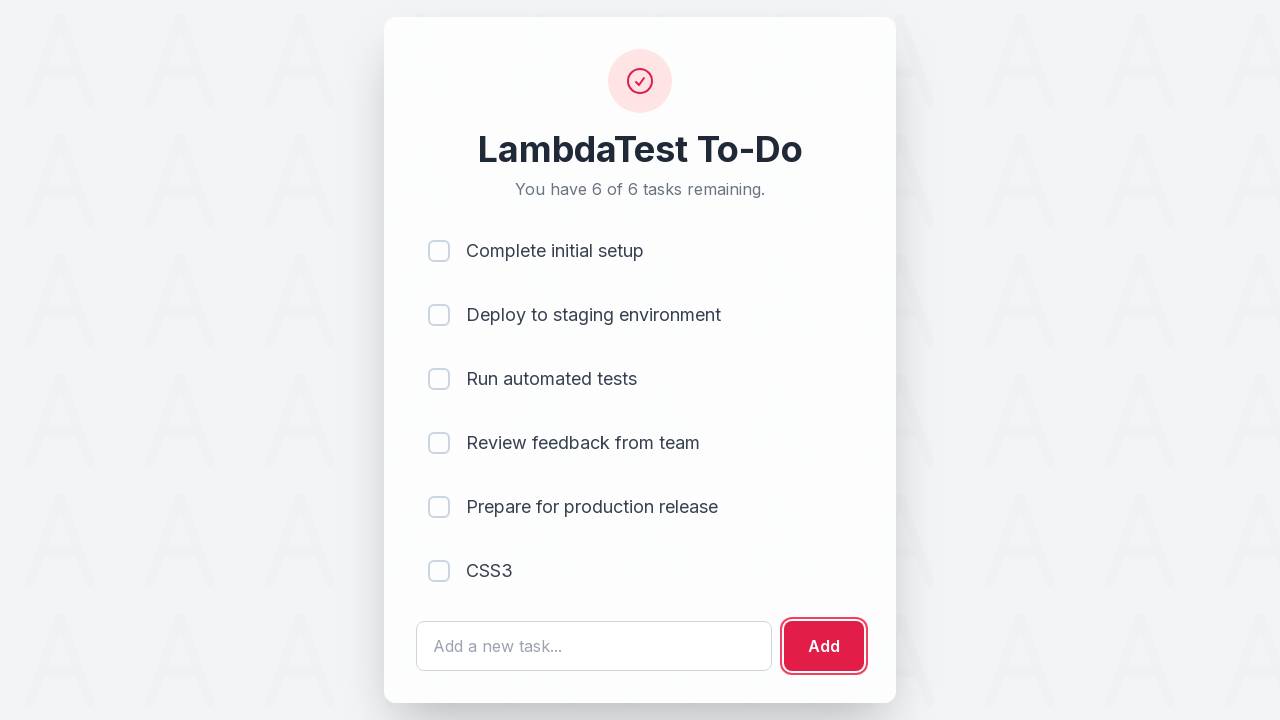